Views transaction history after making a deposit by clicking the Transactions button

Starting URL: https://www.globalsqa.com/angularJs-protractor/BankingProject/#/login

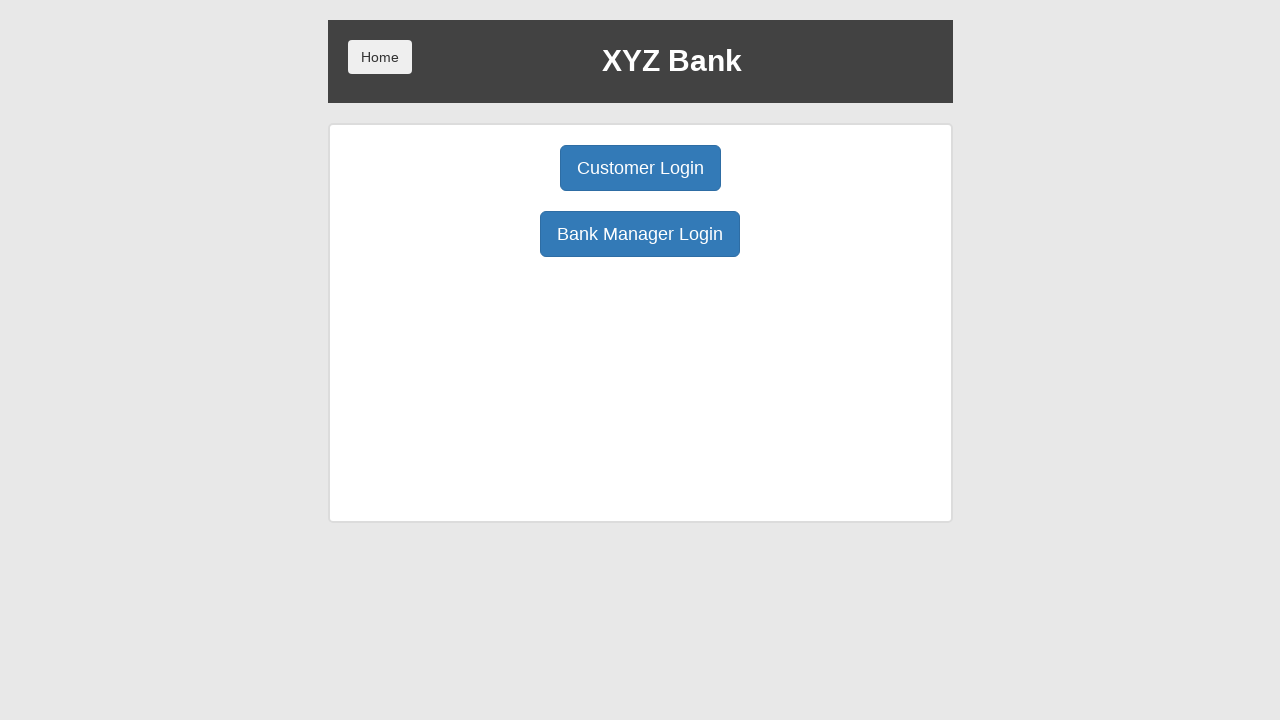

Clicked Customer Login button at (640, 168) on button:has-text('Customer Login')
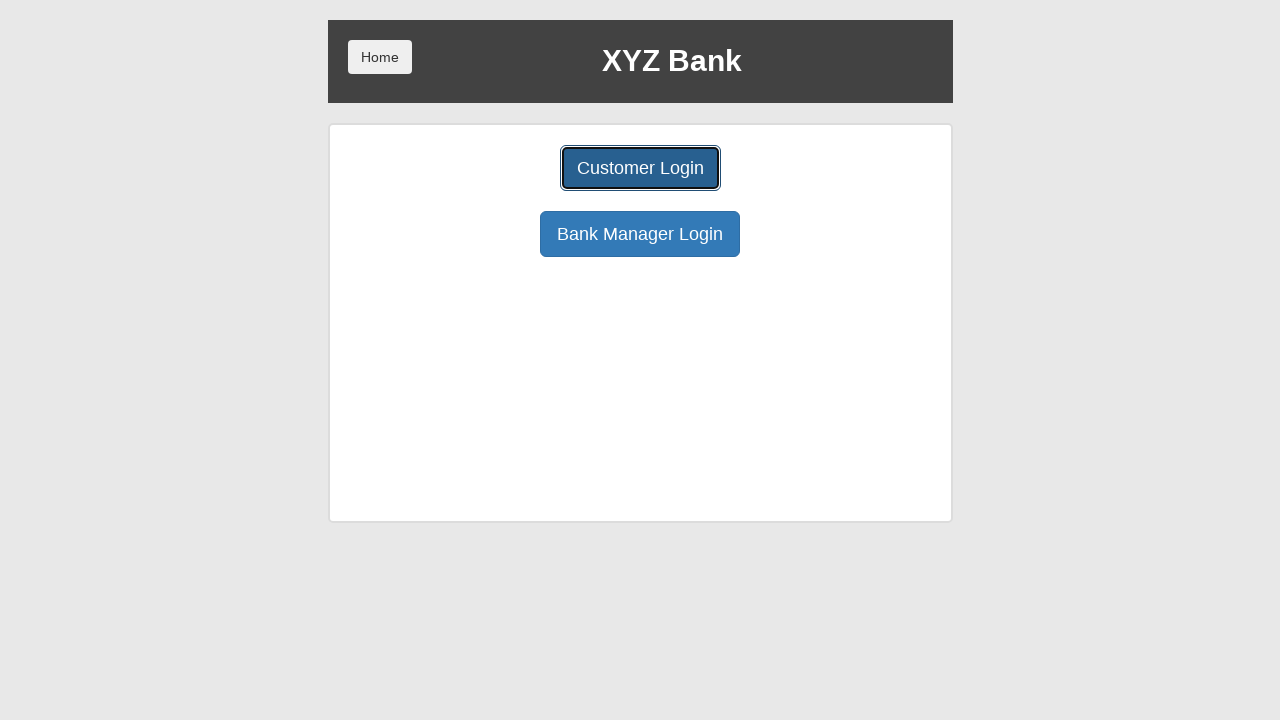

Selected Harry Potter from user dropdown on select[name='userSelect']
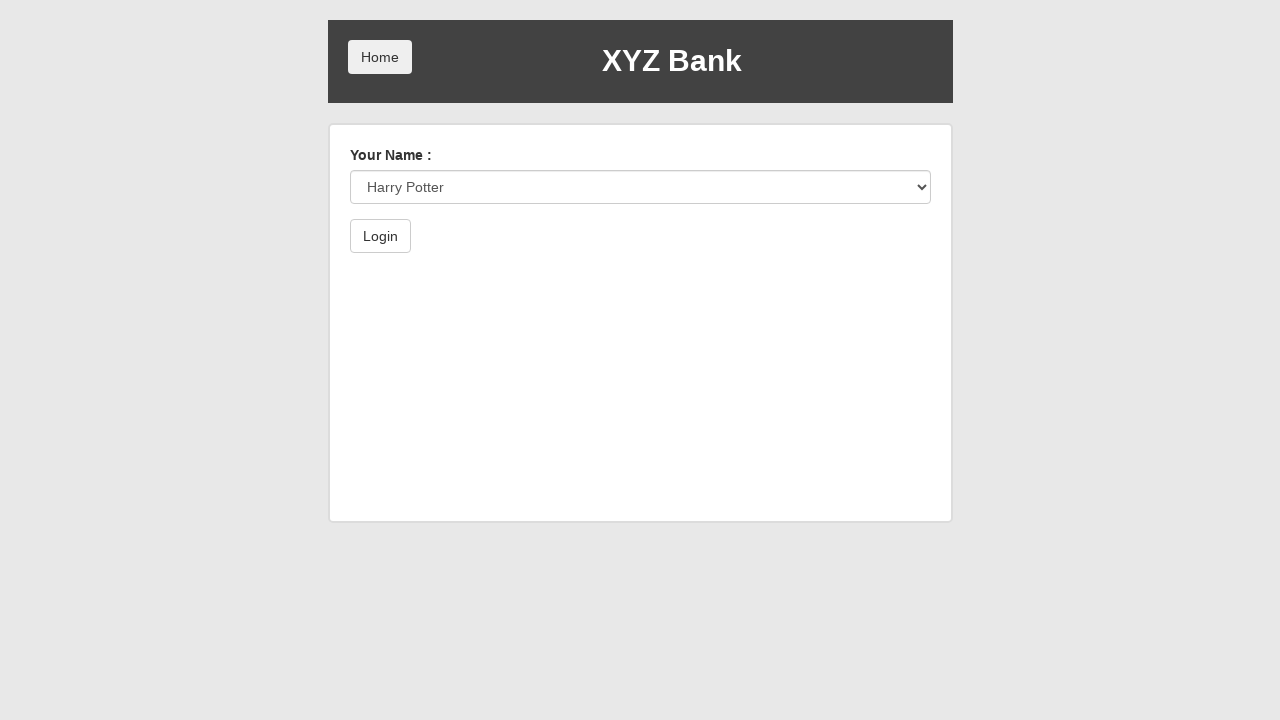

Clicked Login button to authenticate at (380, 236) on button:has-text('Login')
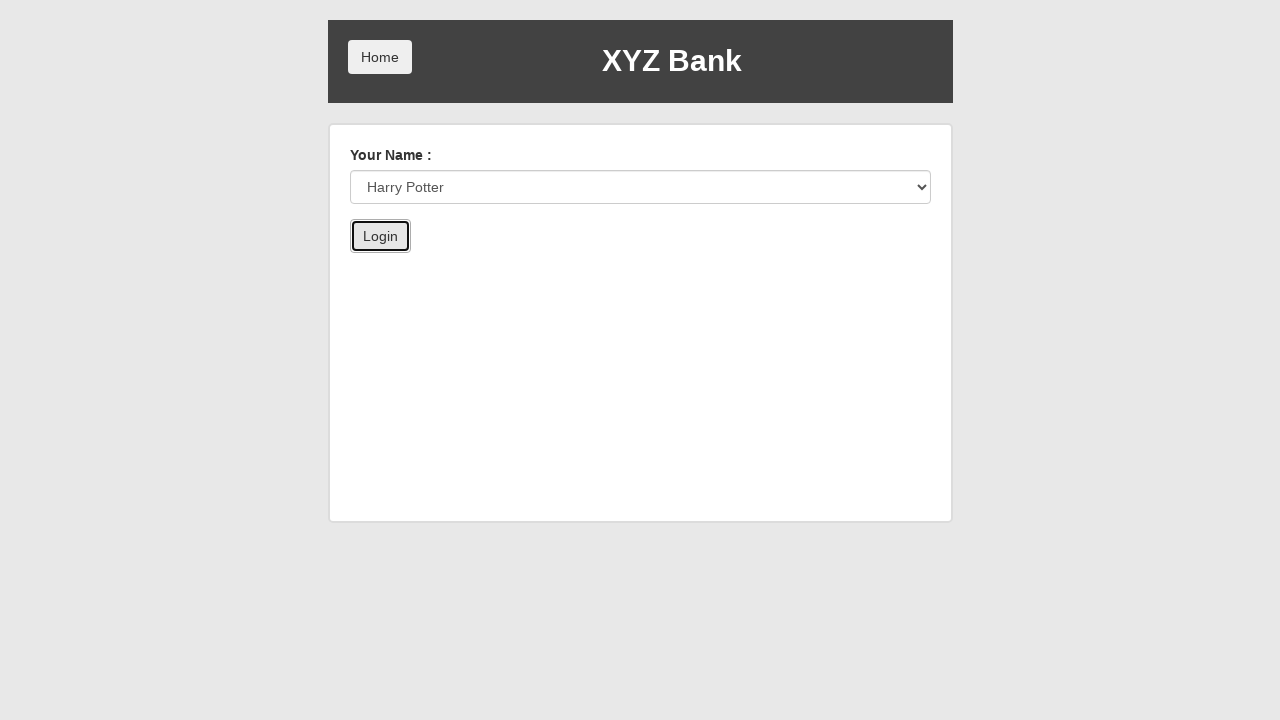

Selected account with Rupee currency (account 1006) on select#accountSelect
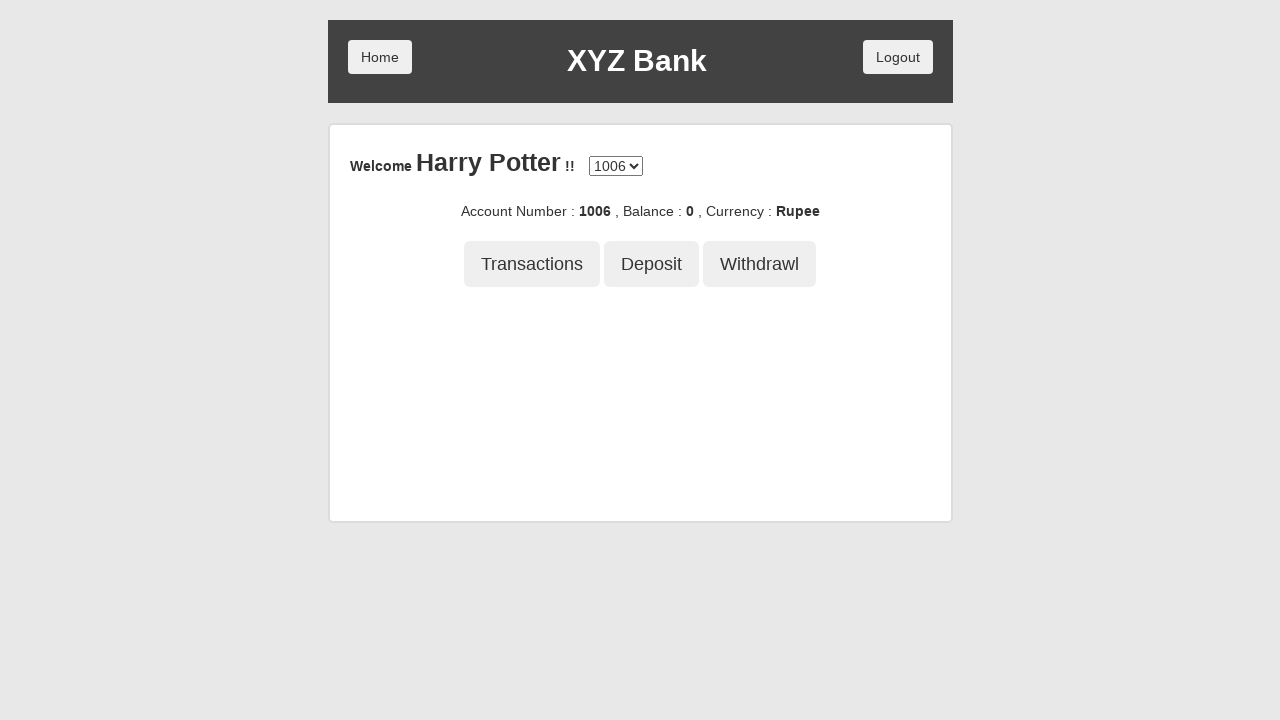

Clicked Deposit button at (652, 264) on button:nth-child(2):has-text('Deposit')
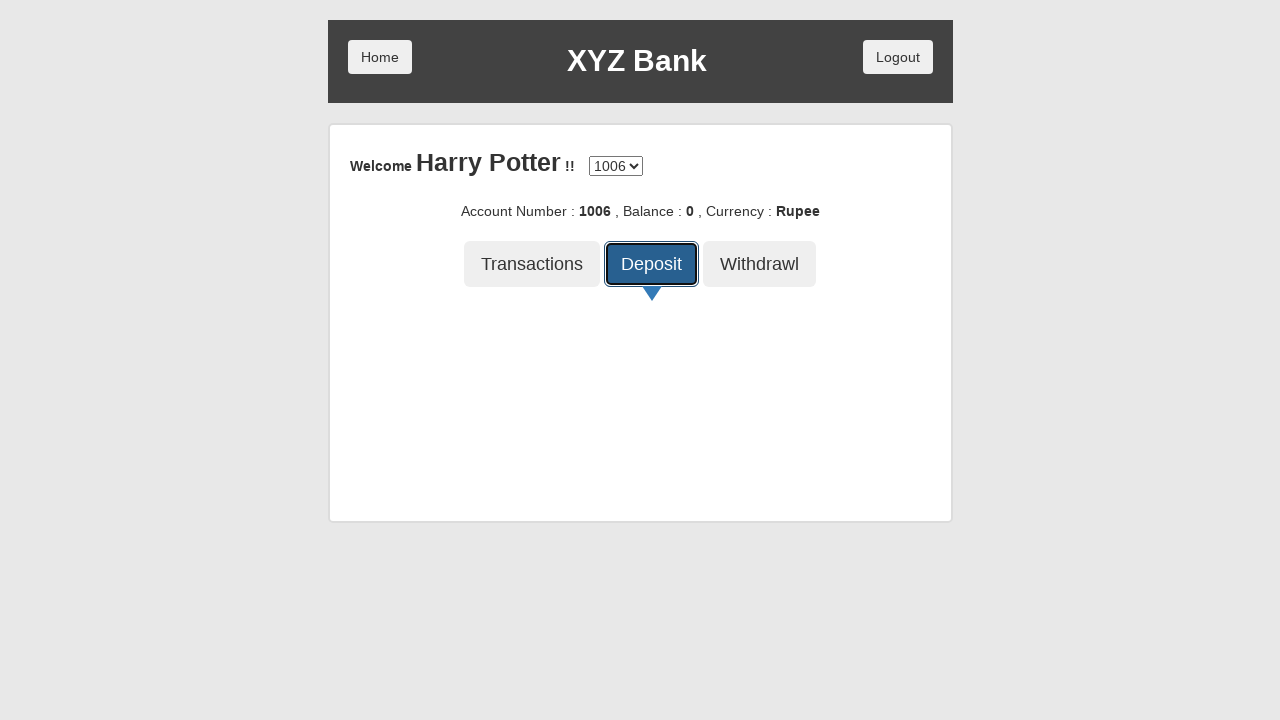

Entered deposit amount of 10000 on input[placeholder='amount']
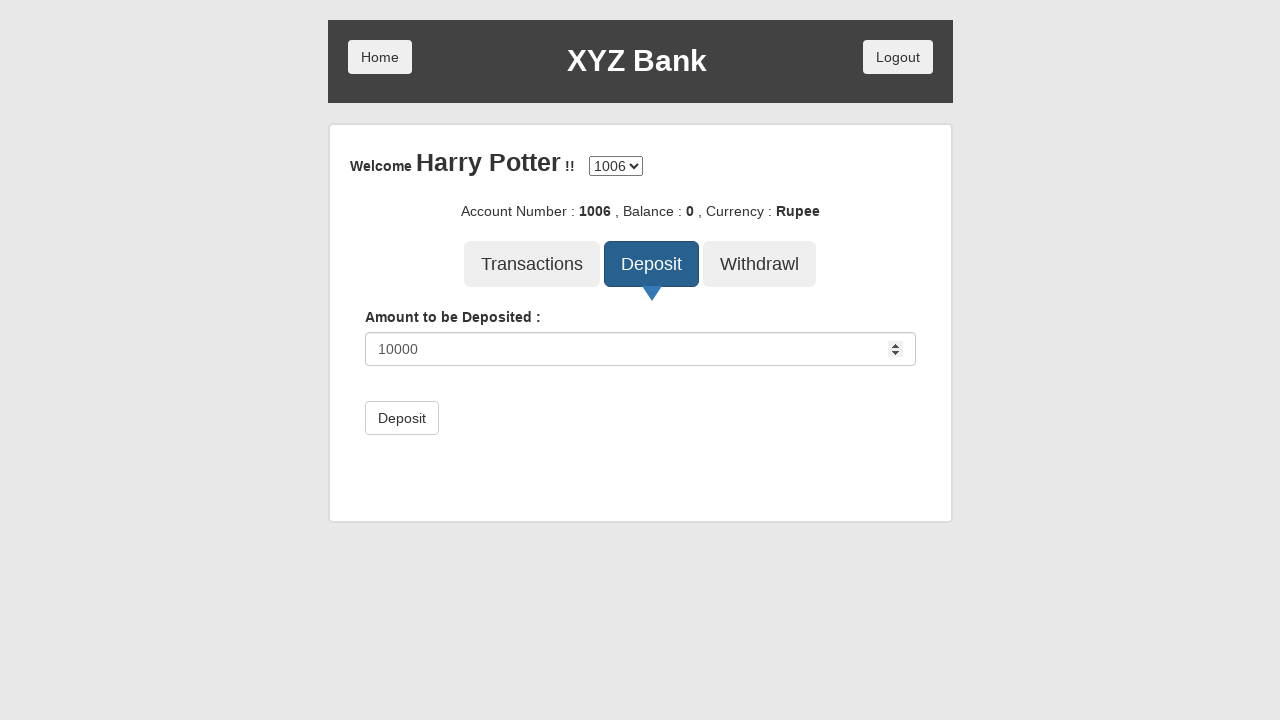

Submitted deposit transaction at (402, 418) on button[type='submit']
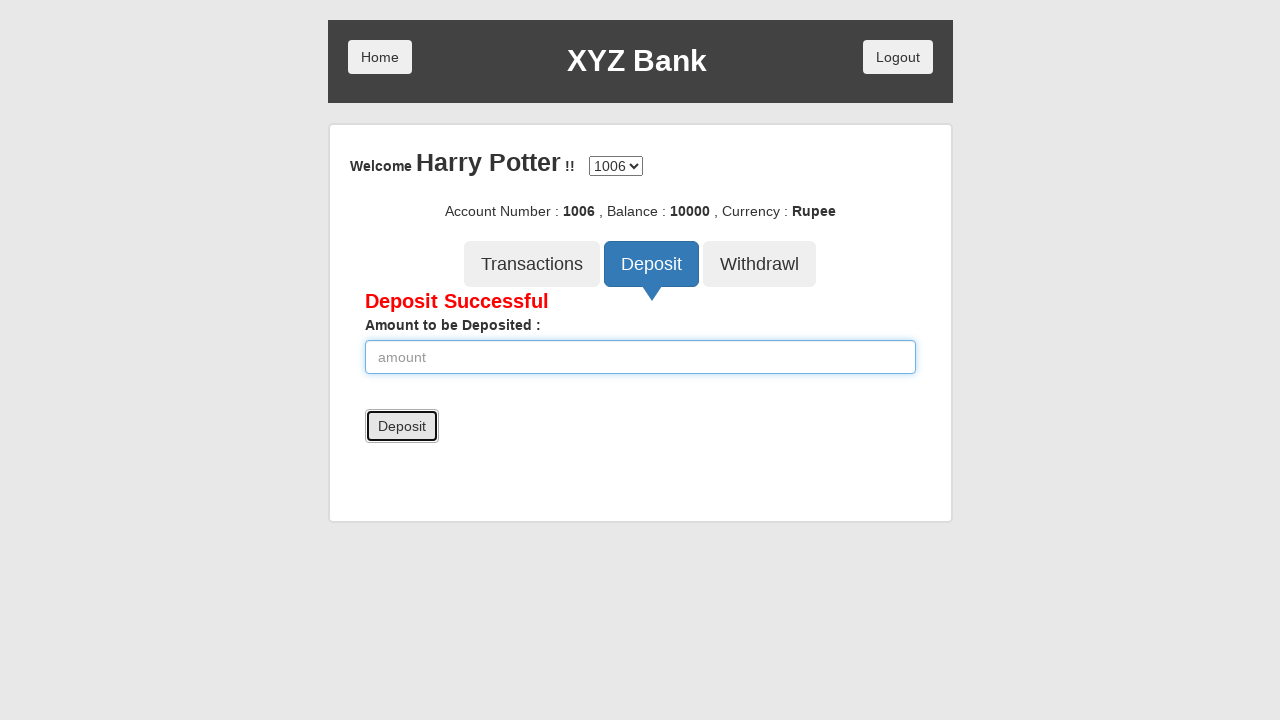

Clicked Transactions button to view transaction history at (532, 264) on button:nth-child(1):has-text('Transactions')
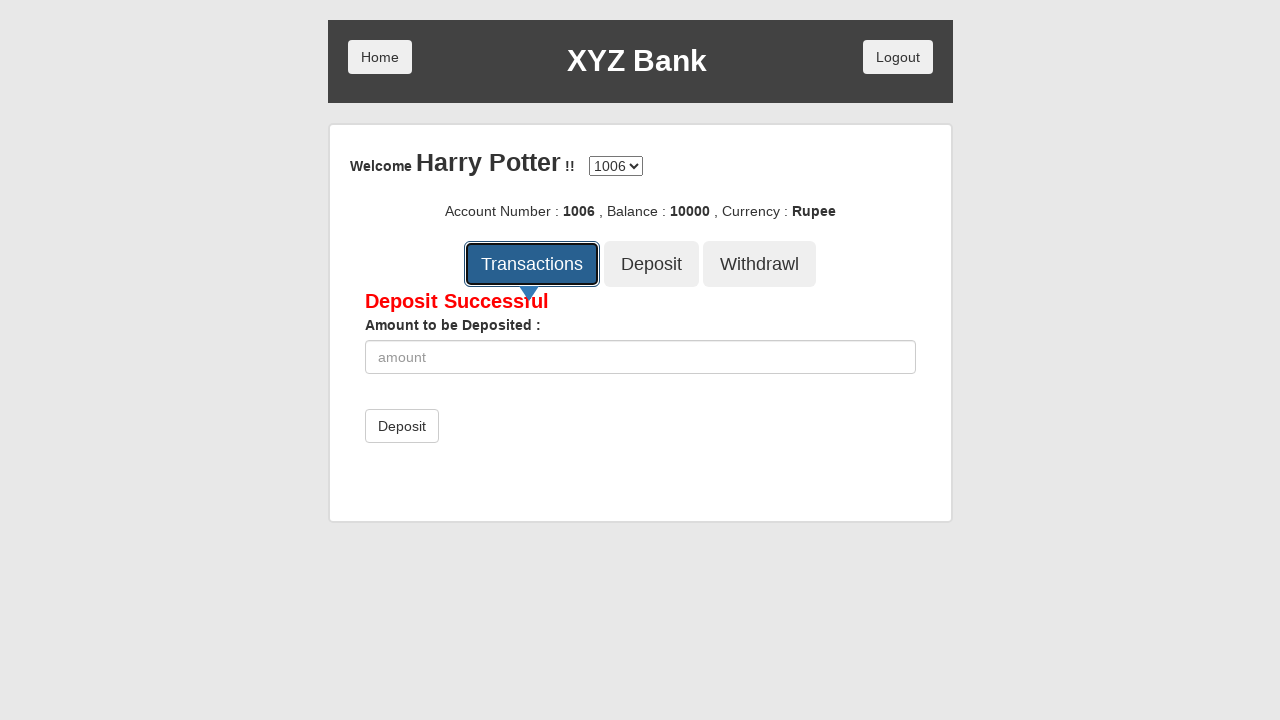

Transaction history table loaded successfully
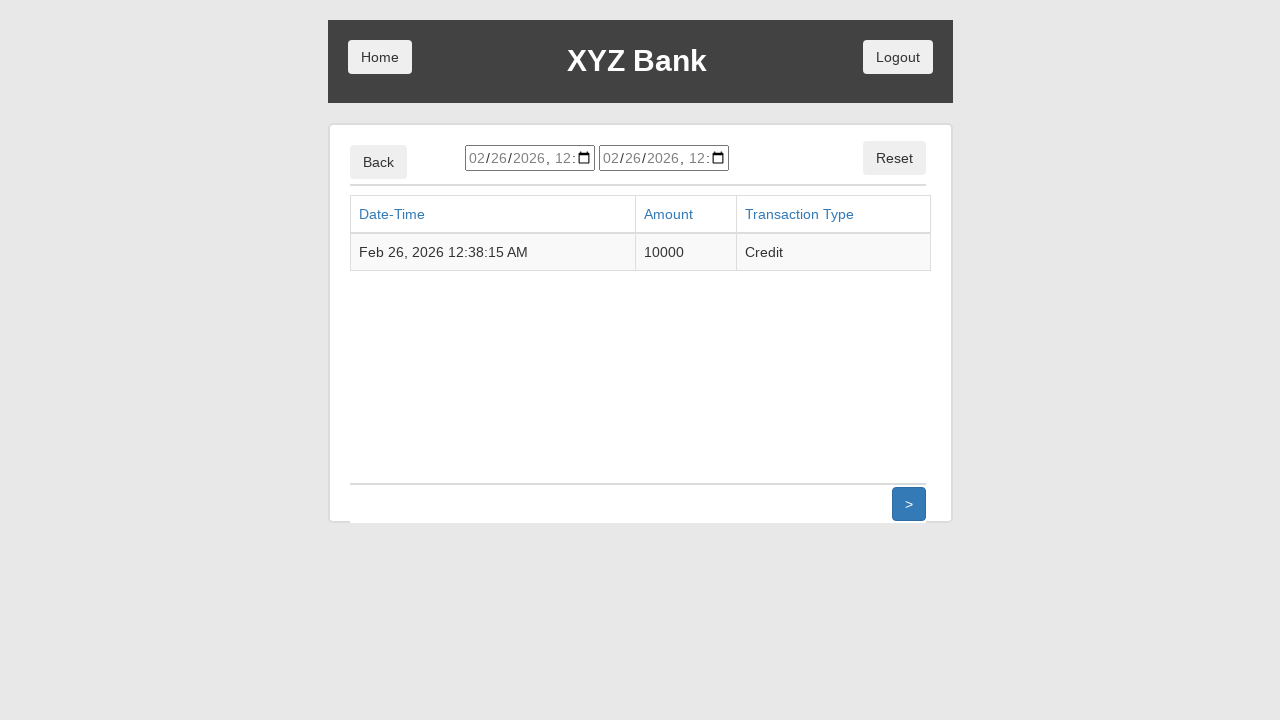

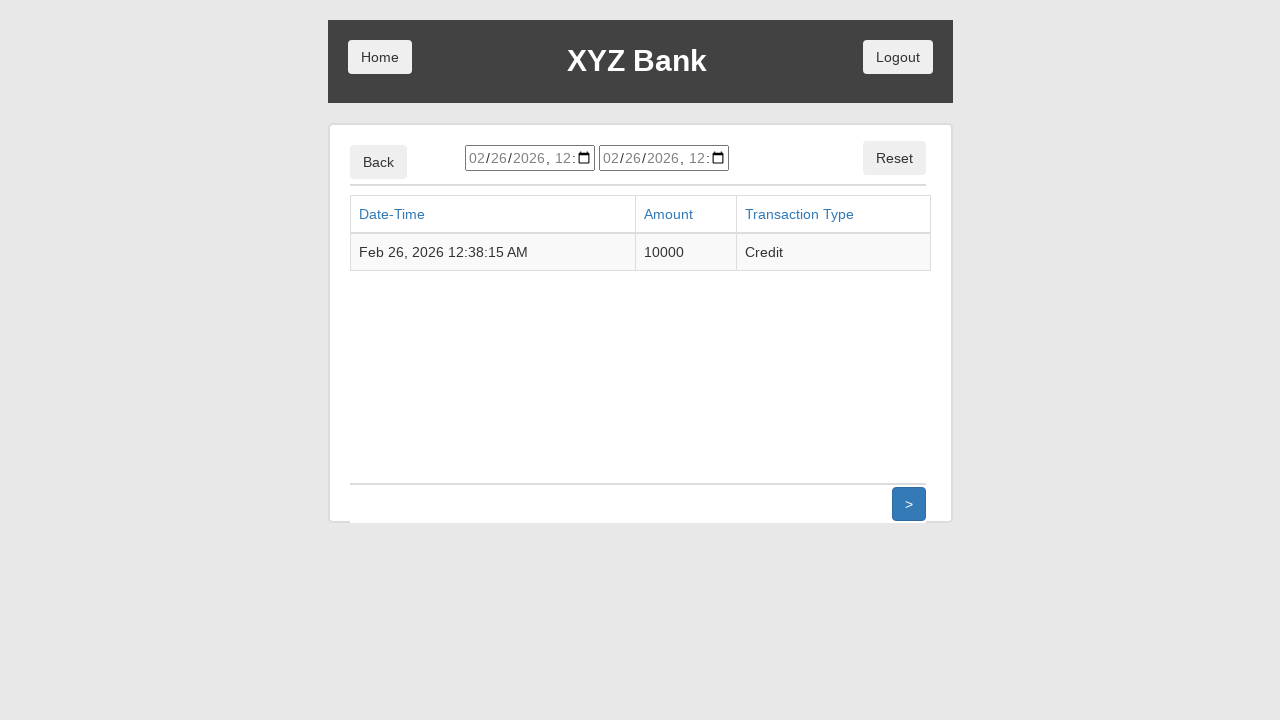